Tests a toggle switch on W3Schools CSS switch tutorial page by clicking it twice to turn it on and off

Starting URL: https://www.w3schools.com/howto/howto_css_switch.asp

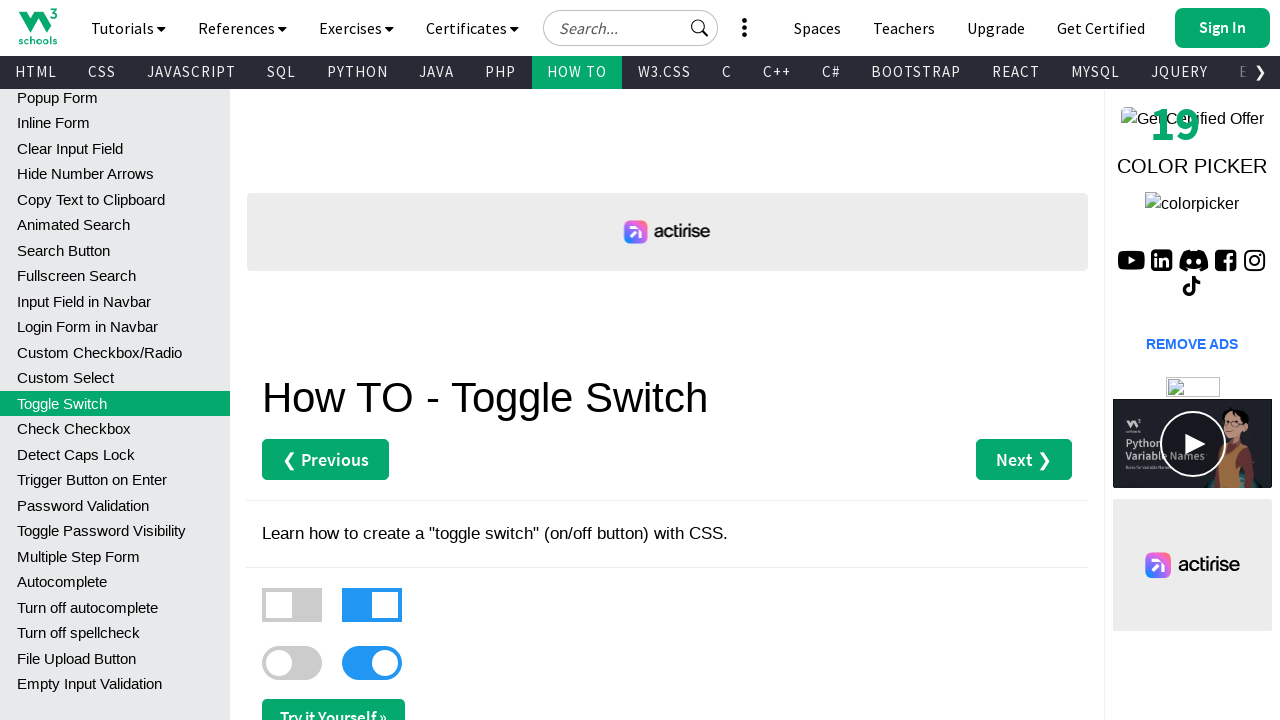

Clicked toggle switch to turn it on at (292, 663) on xpath=//*[@id='main']/label[3]/div
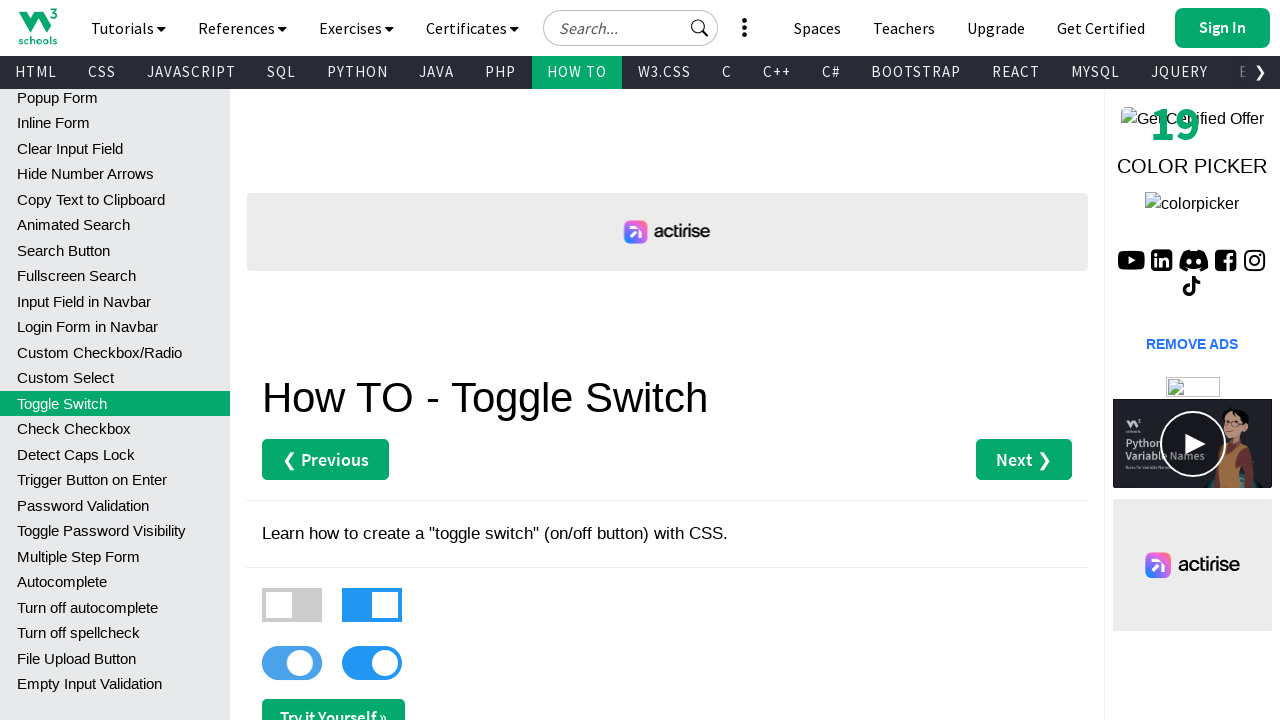

Clicked toggle switch to turn it off at (292, 663) on xpath=//*[@id='main']/label[3]/div
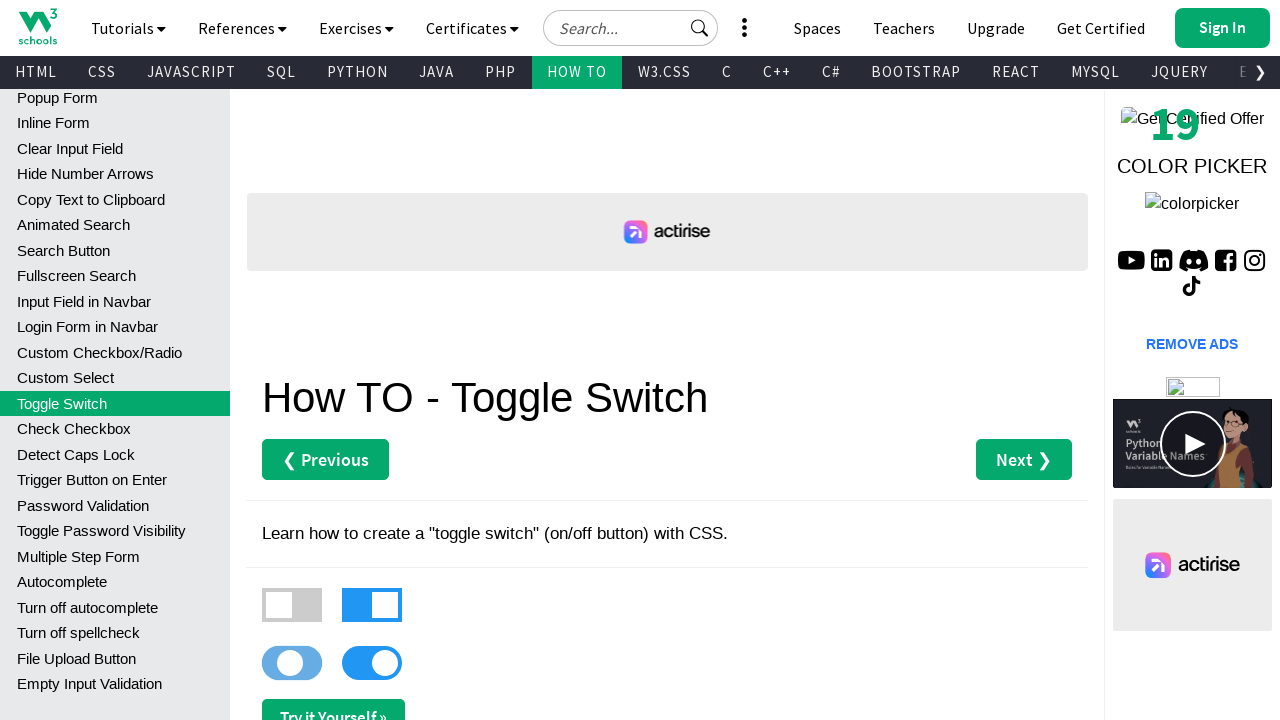

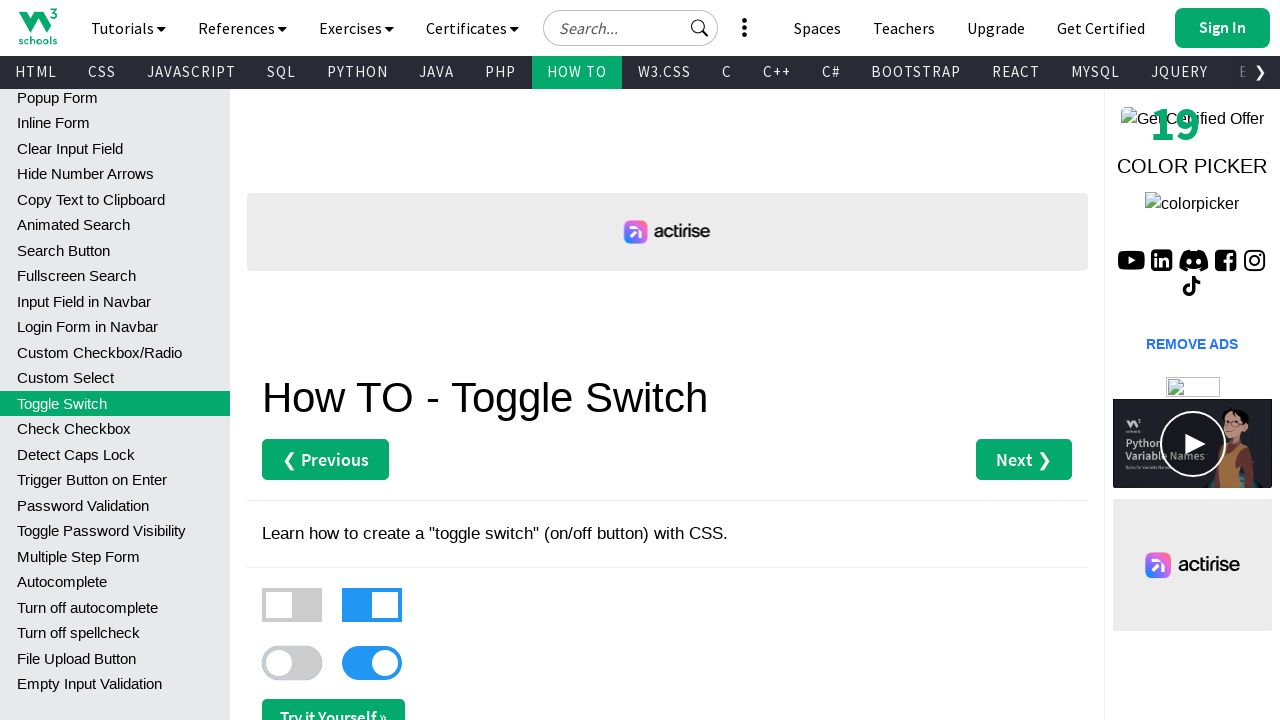